Tests alert functionality by entering a name, clicking the Alert button, and handling the browser alert

Starting URL: https://rahulshettyacademy.com/AutomationPractice/

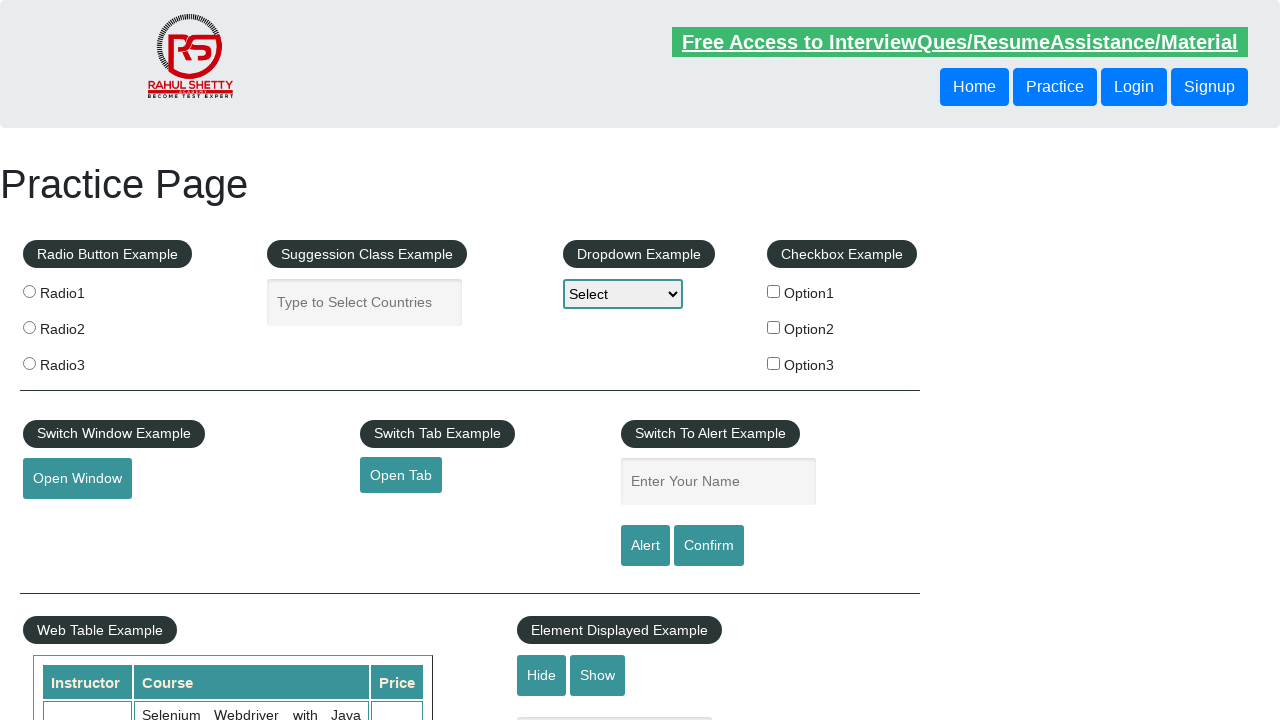

Retrieved placeholder attribute from name input field
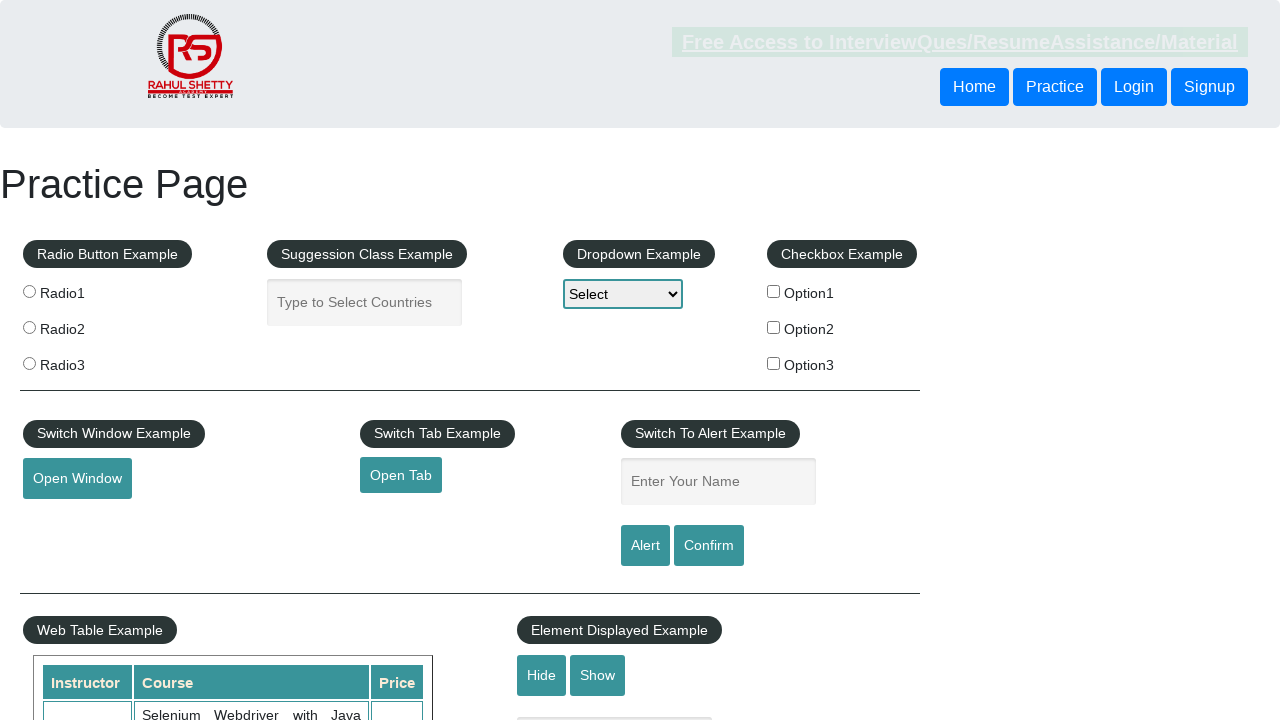

Verified placeholder text equals 'Enter Your Name'
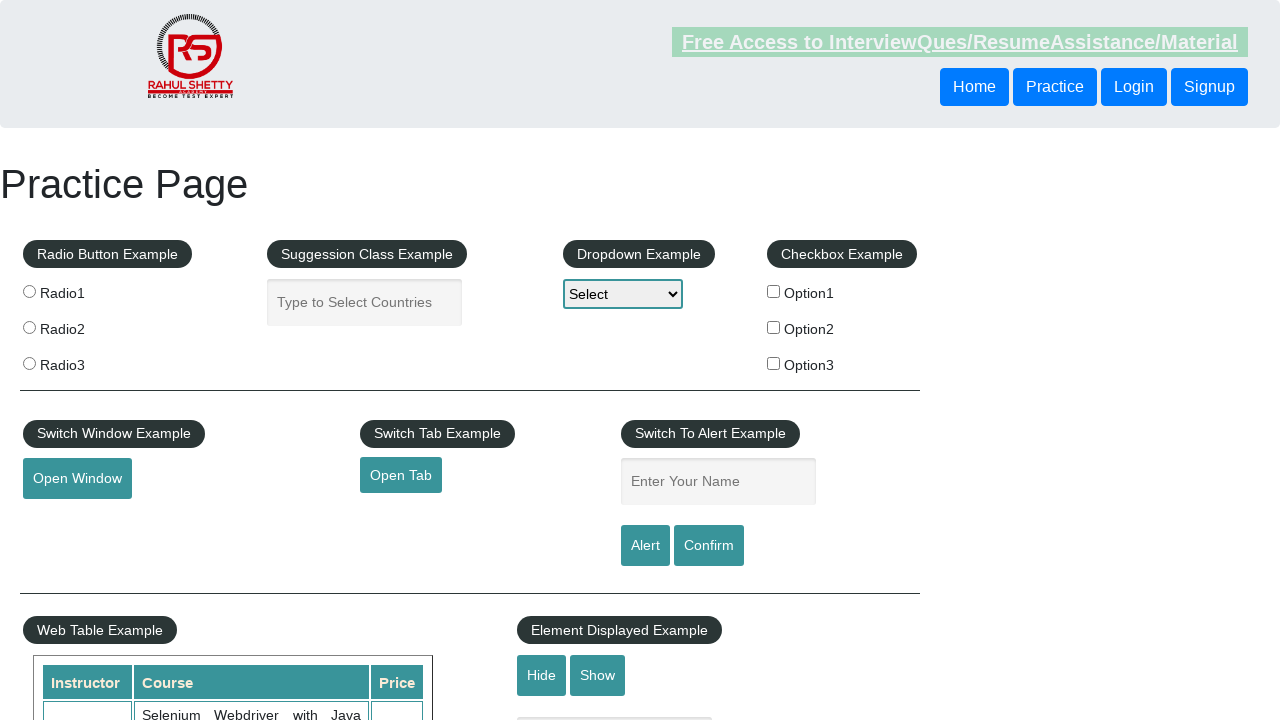

Entered 'Batman' into the name input field on input[placeholder="Enter Your Name"]
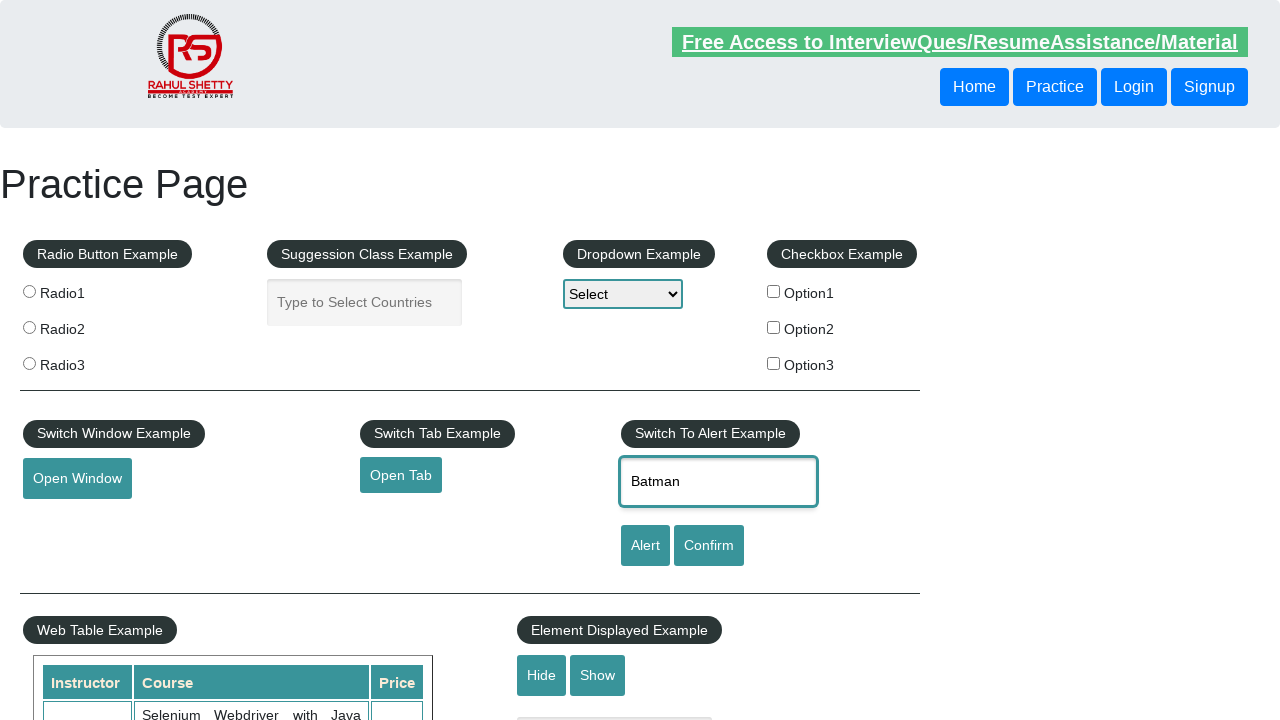

Set up dialog handler to accept alert with expected message
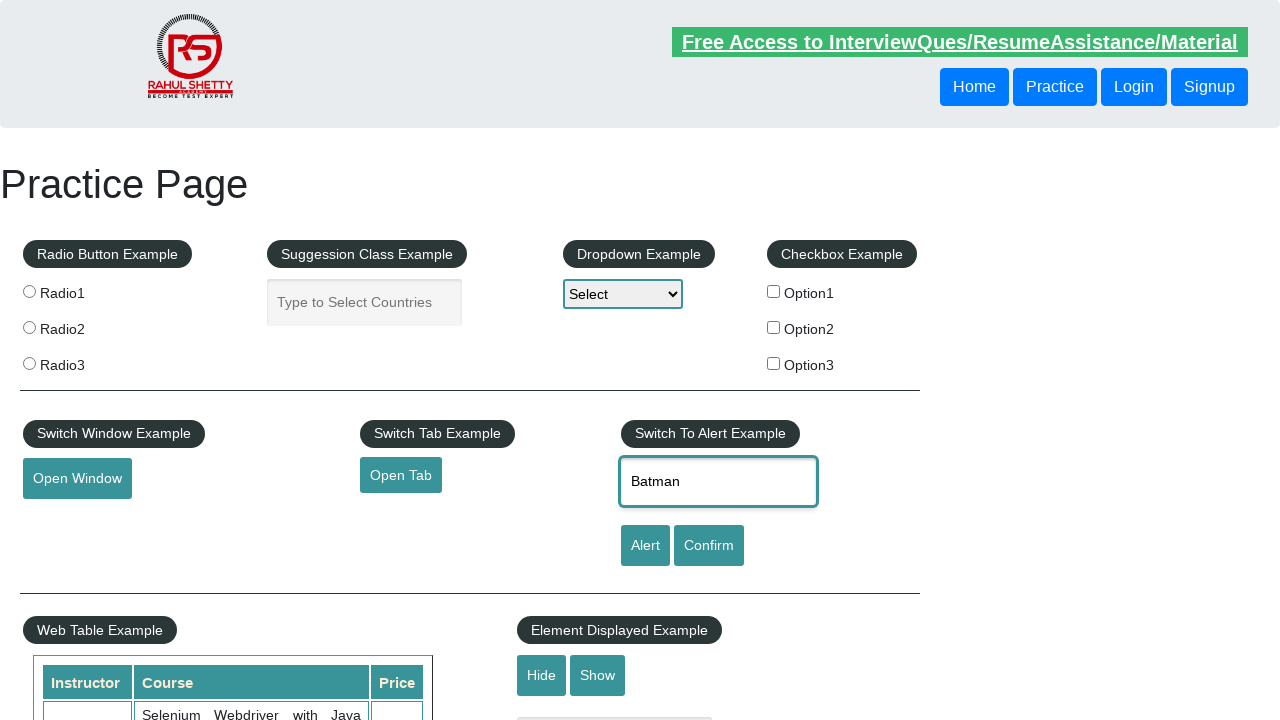

Clicked Alert button to trigger alert dialog at (645, 546) on #alertbtn
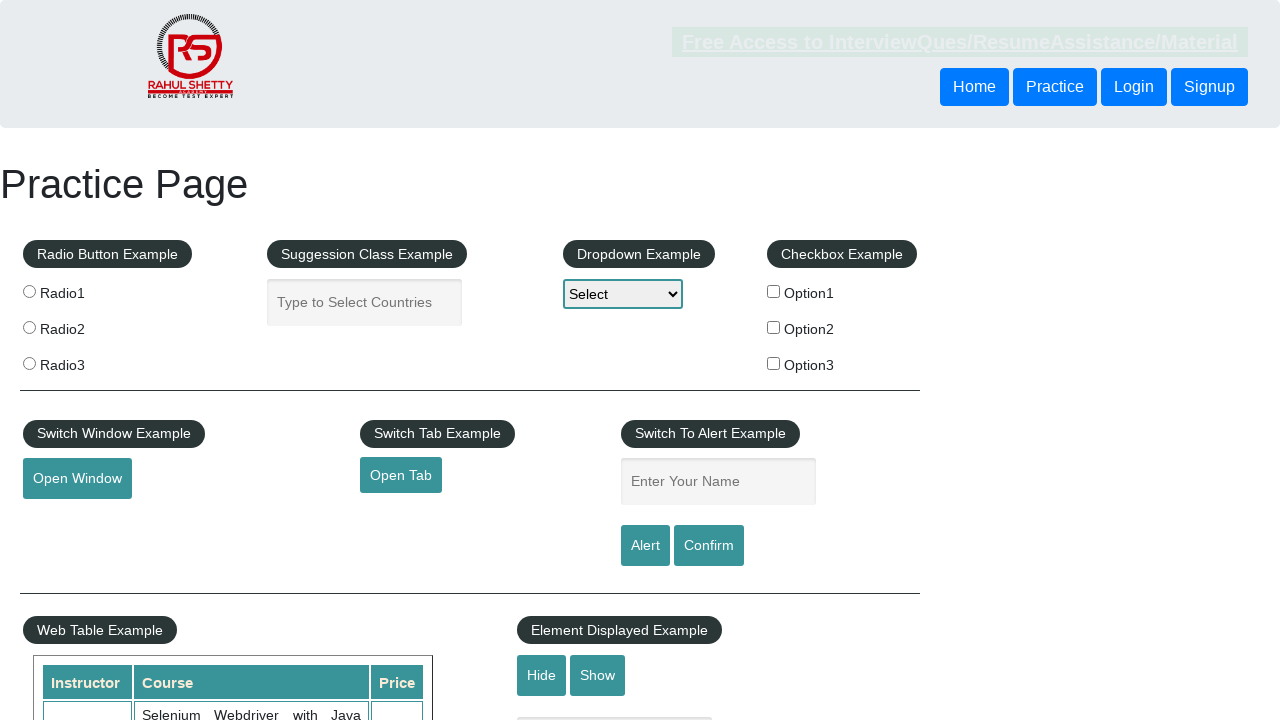

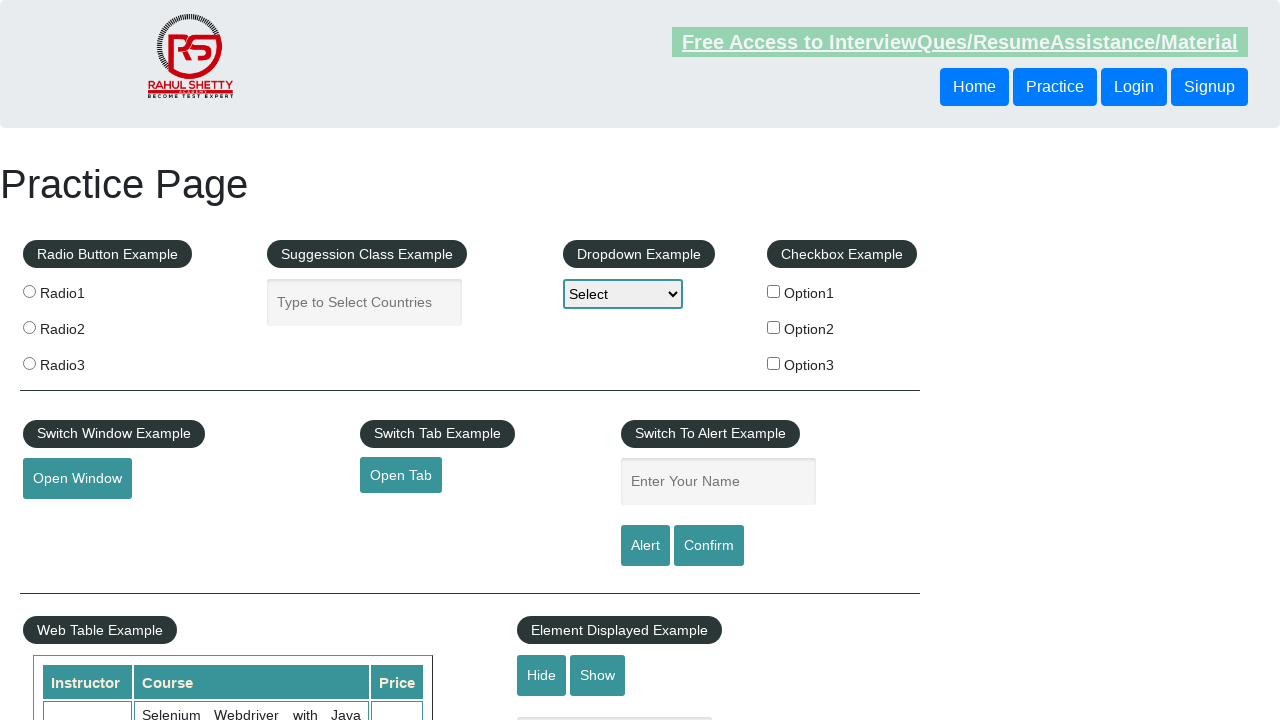